Tests creating a new note by filling the input field and pressing Enter, then verifies the note appears in the list

Starting URL: https://nikell97.github.io/frontend-assignment-notepad/

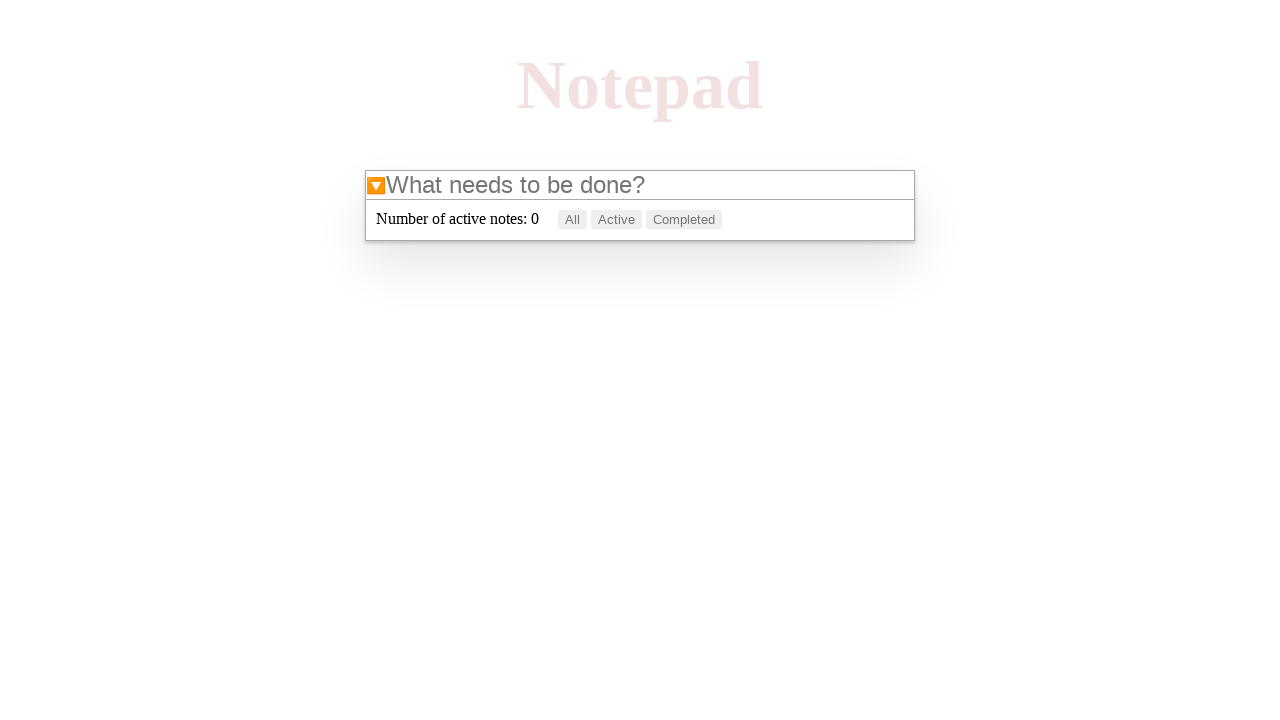

Filled note input field with 'a' on internal:attr=[placeholder="What needs to be done?"i]
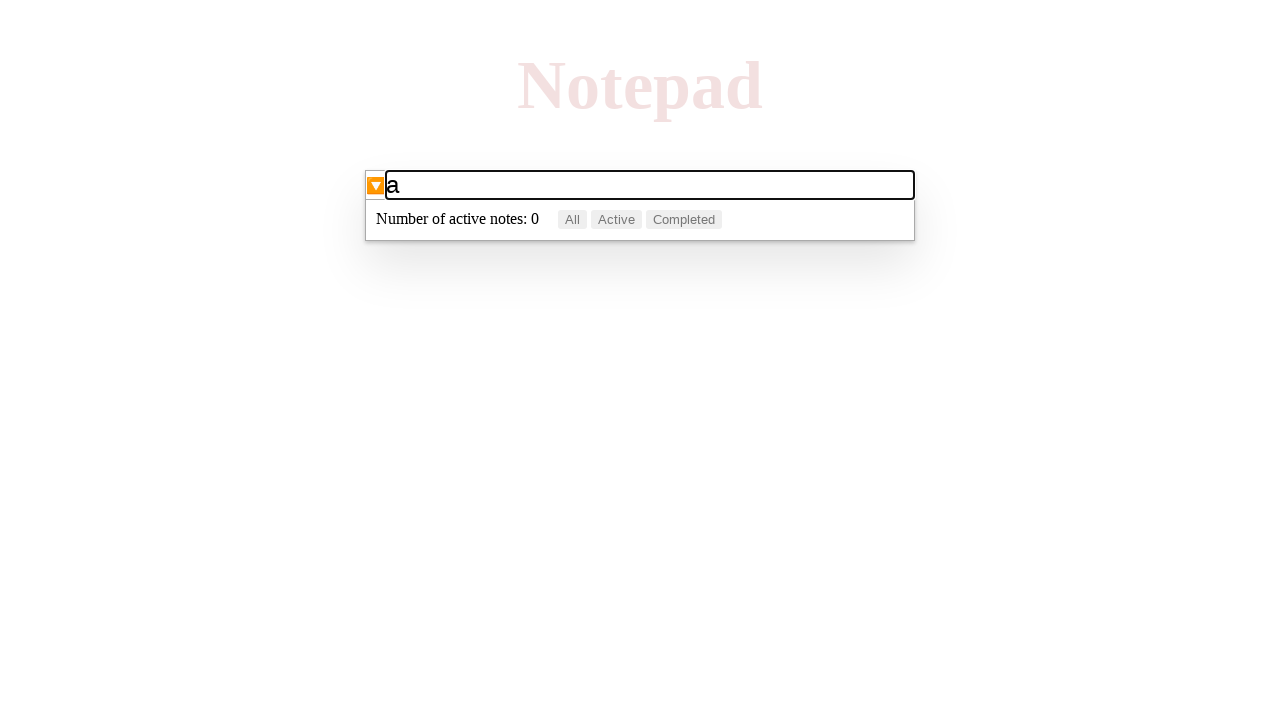

Pressed Enter to create the note on internal:attr=[placeholder="What needs to be done?"i]
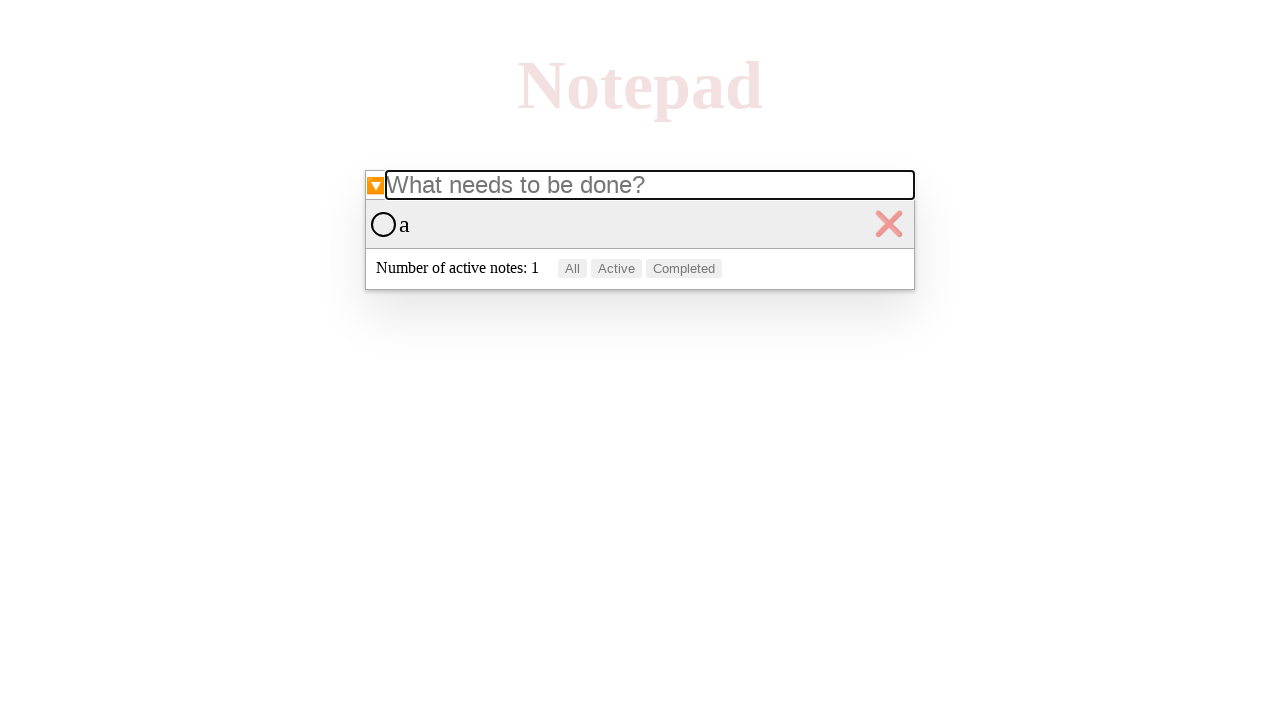

Note list updated and note appeared in the list
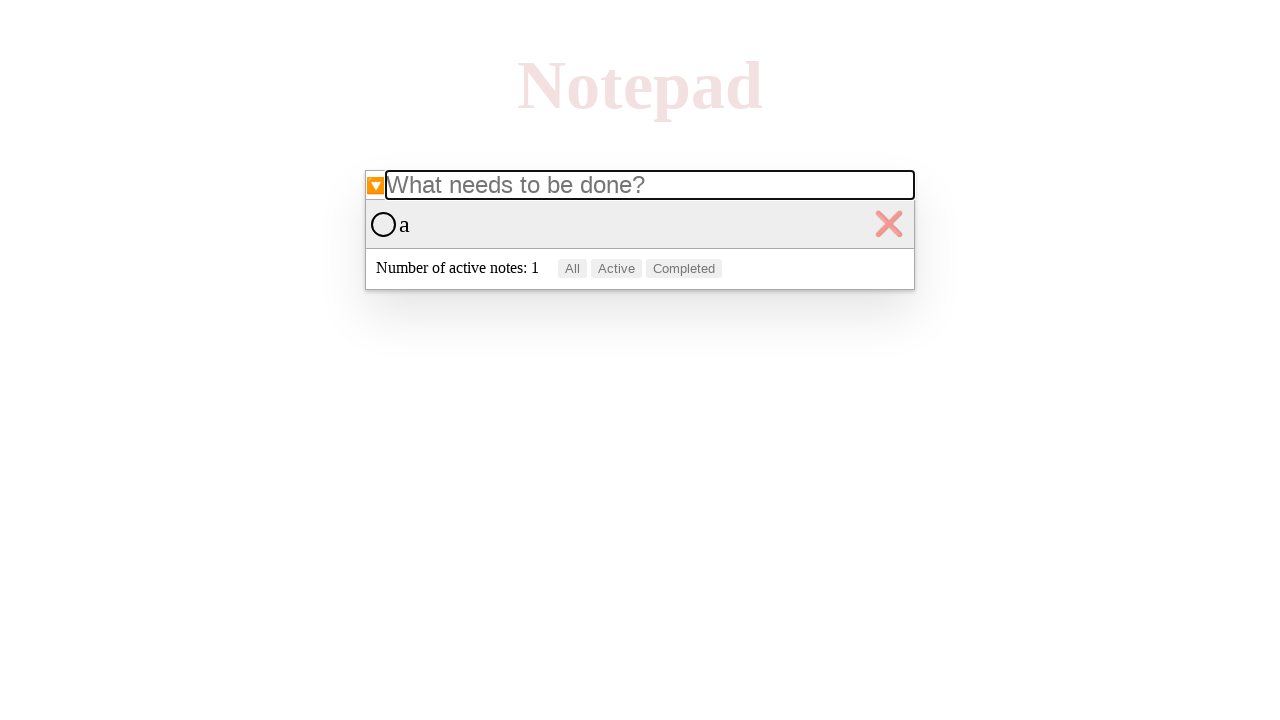

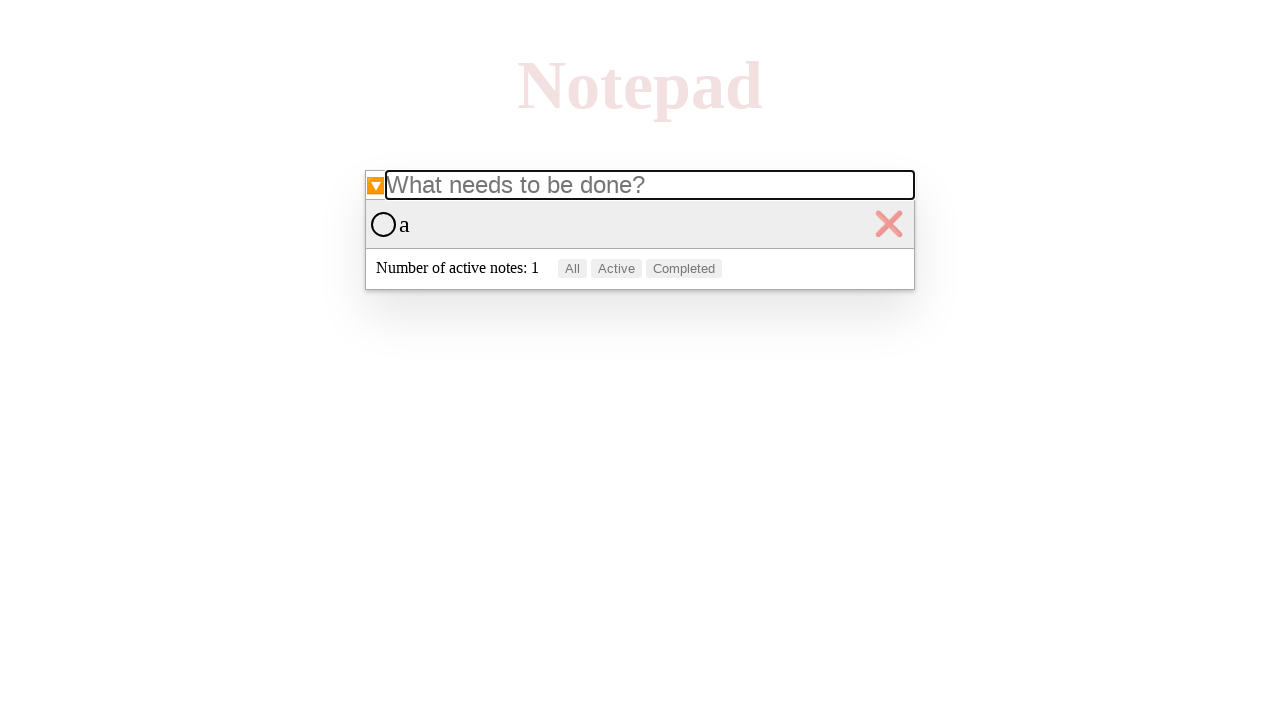